Tests radio button states including enabled, selected and disabled states

Starting URL: https://demoqa.com/

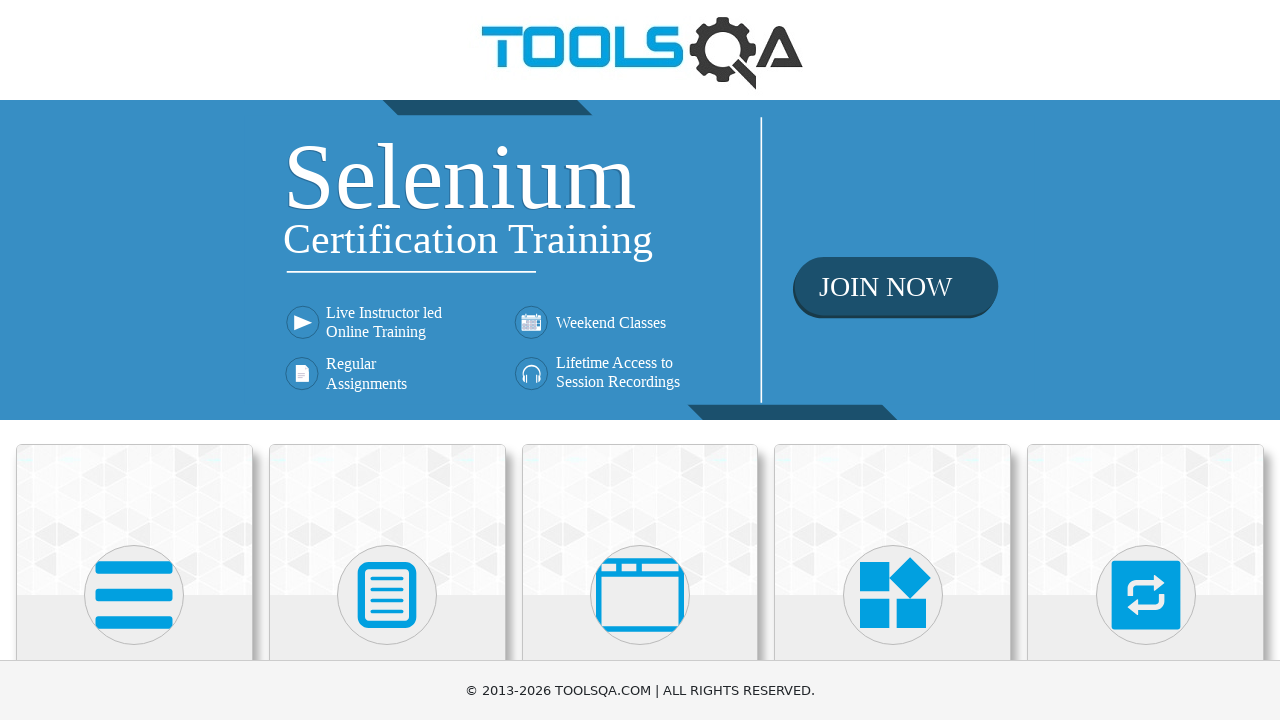

Clicked on Elements section at (134, 360) on text=Elements
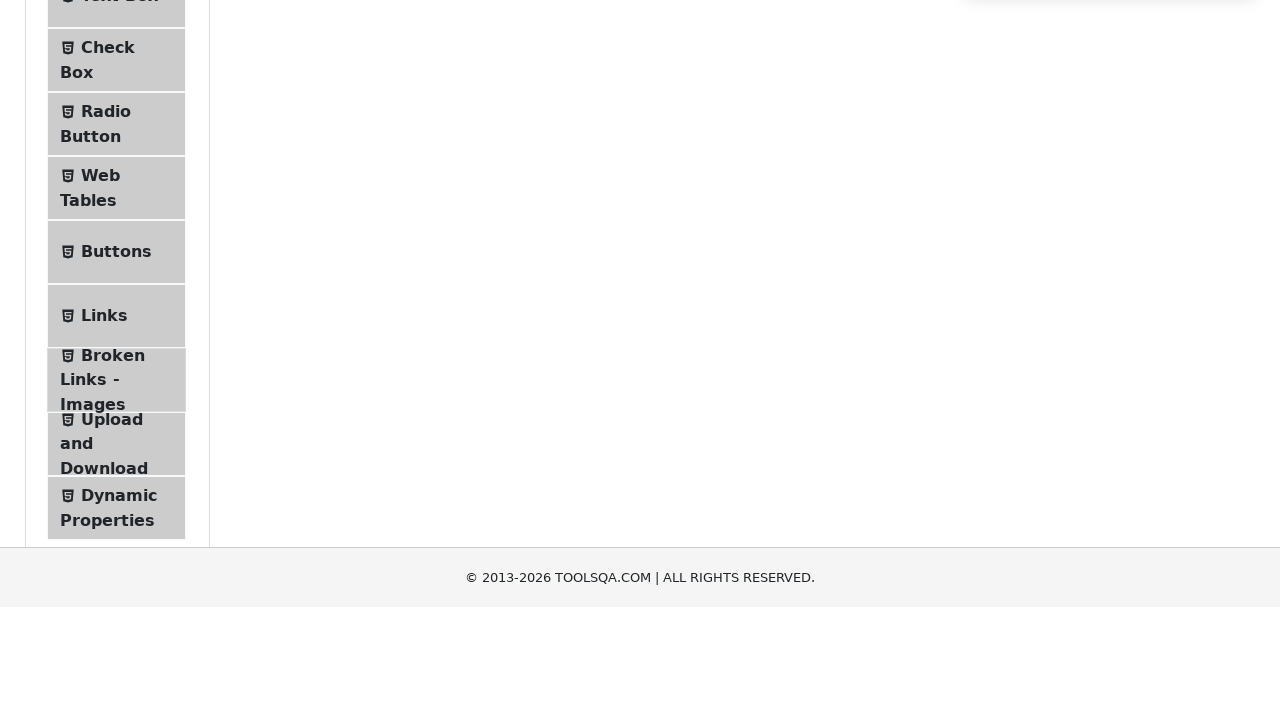

Clicked on Radio Button option at (106, 376) on text=Radio Button
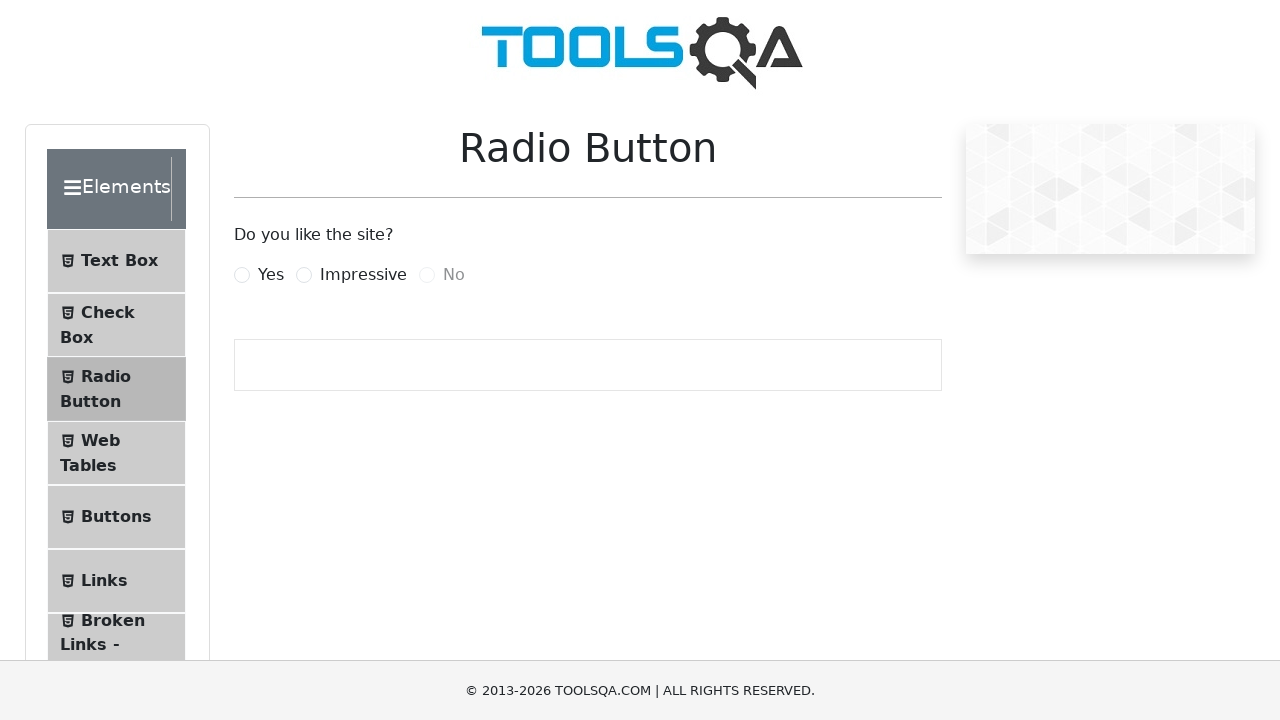

Selected Impressive radio button at (363, 275) on label[for="impressiveRadio"]
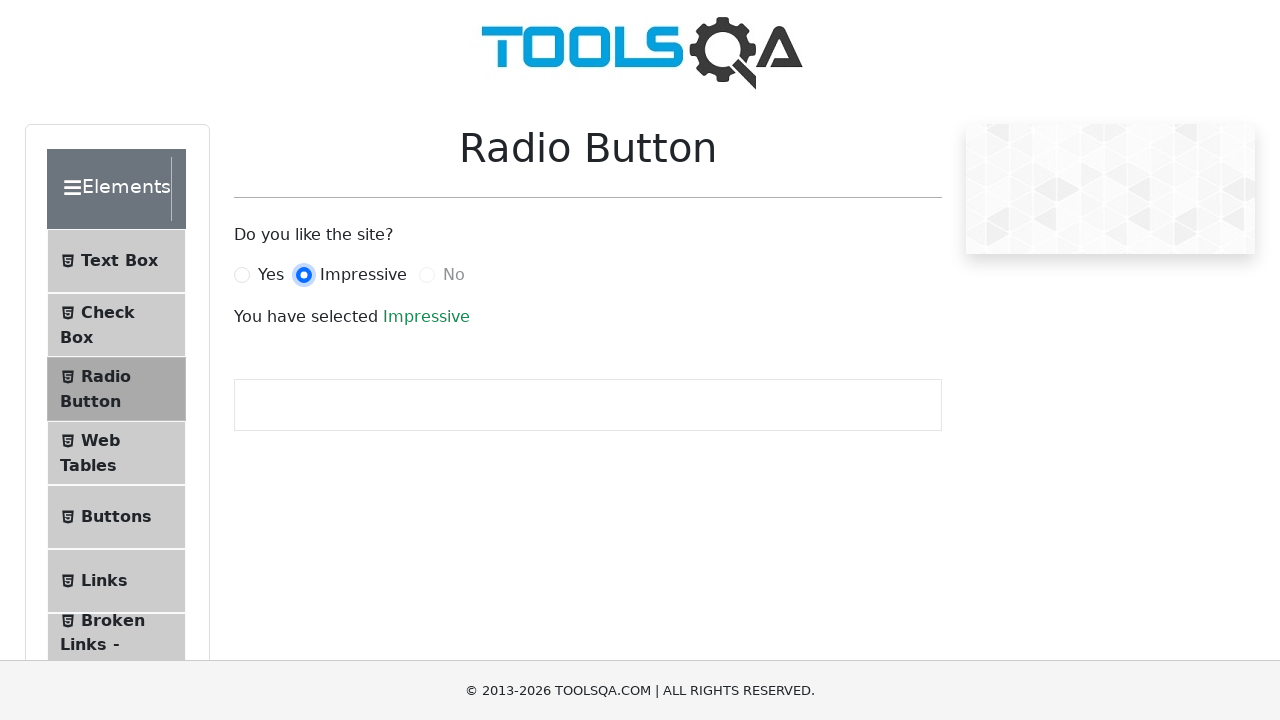

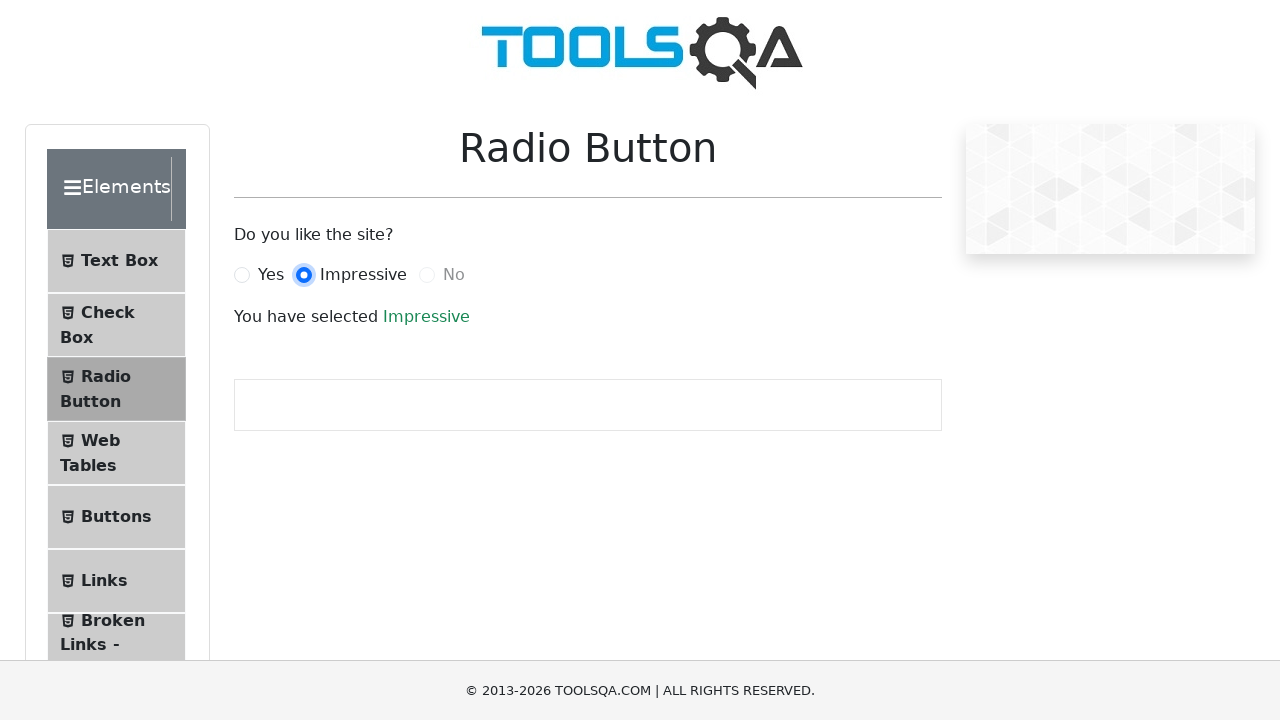